Tests child window/popup handling by clicking a link that opens a popup window, then extracts and verifies text content from the popup

Starting URL: https://rahulshettyacademy.com/loginpagePractise/

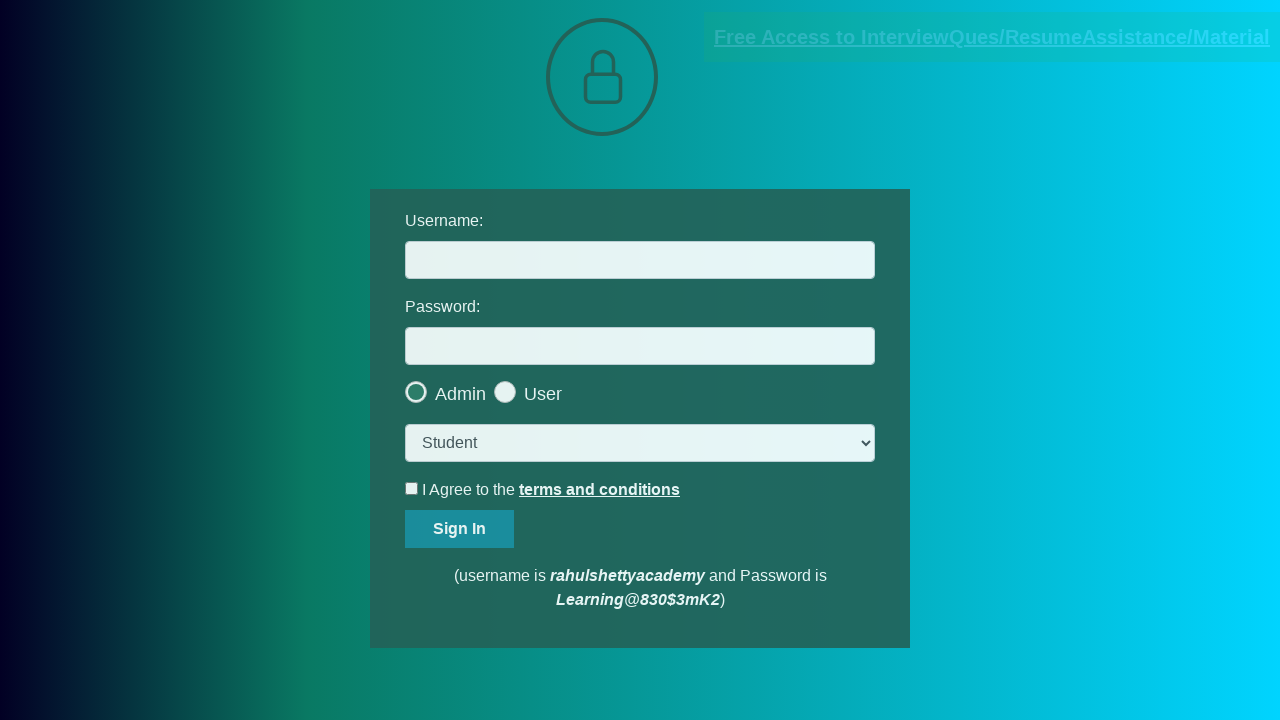

Clicked blinking text link to open popup window at (992, 37) on .blinkingText
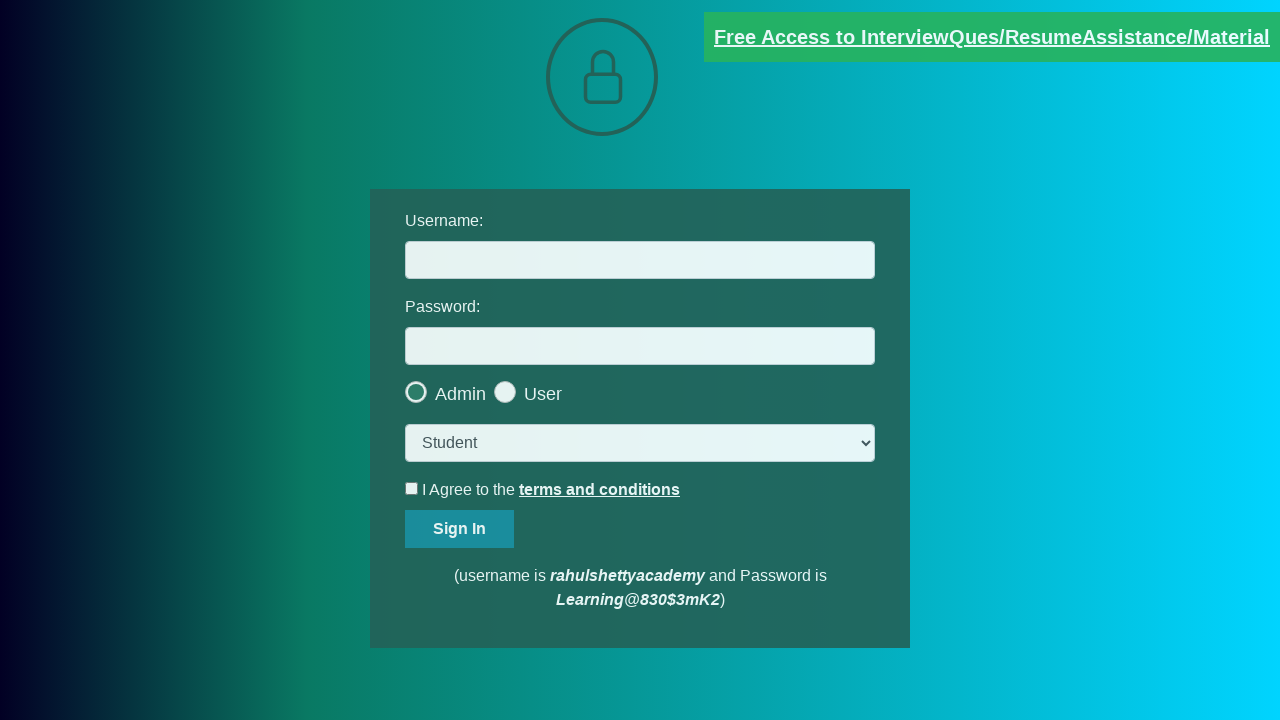

Child popup window opened and reference obtained
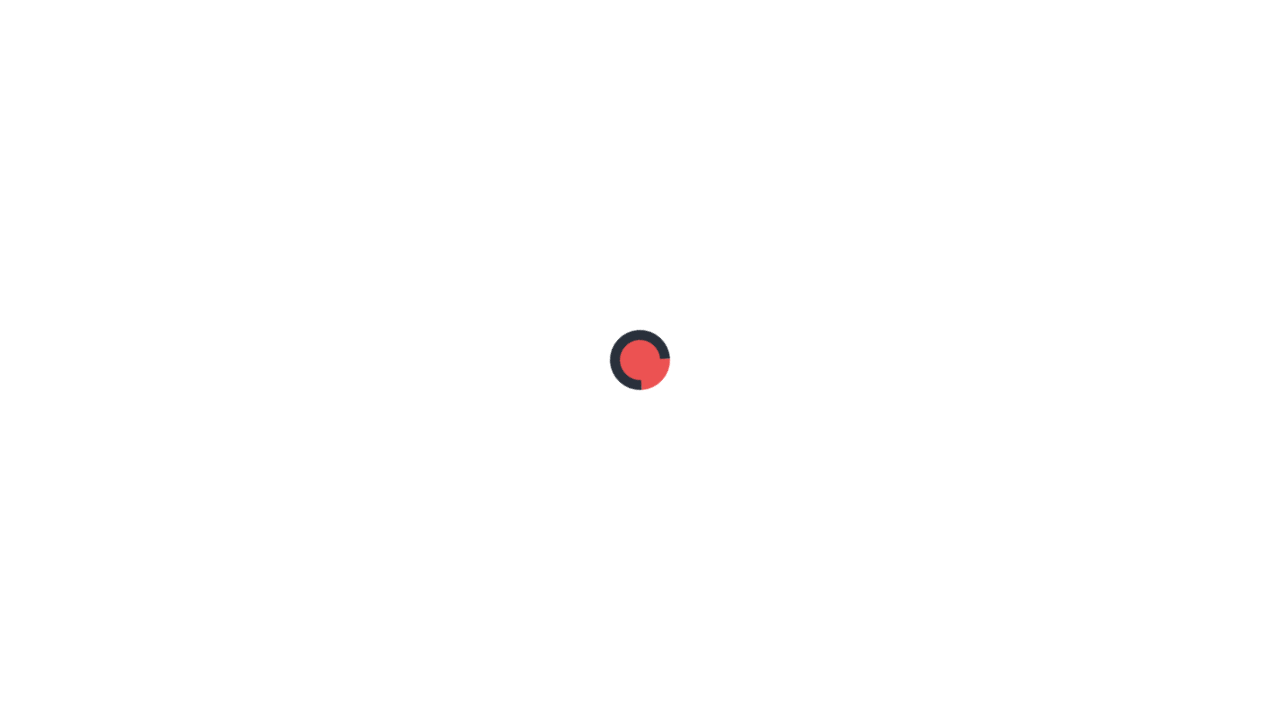

Red text element loaded in popup
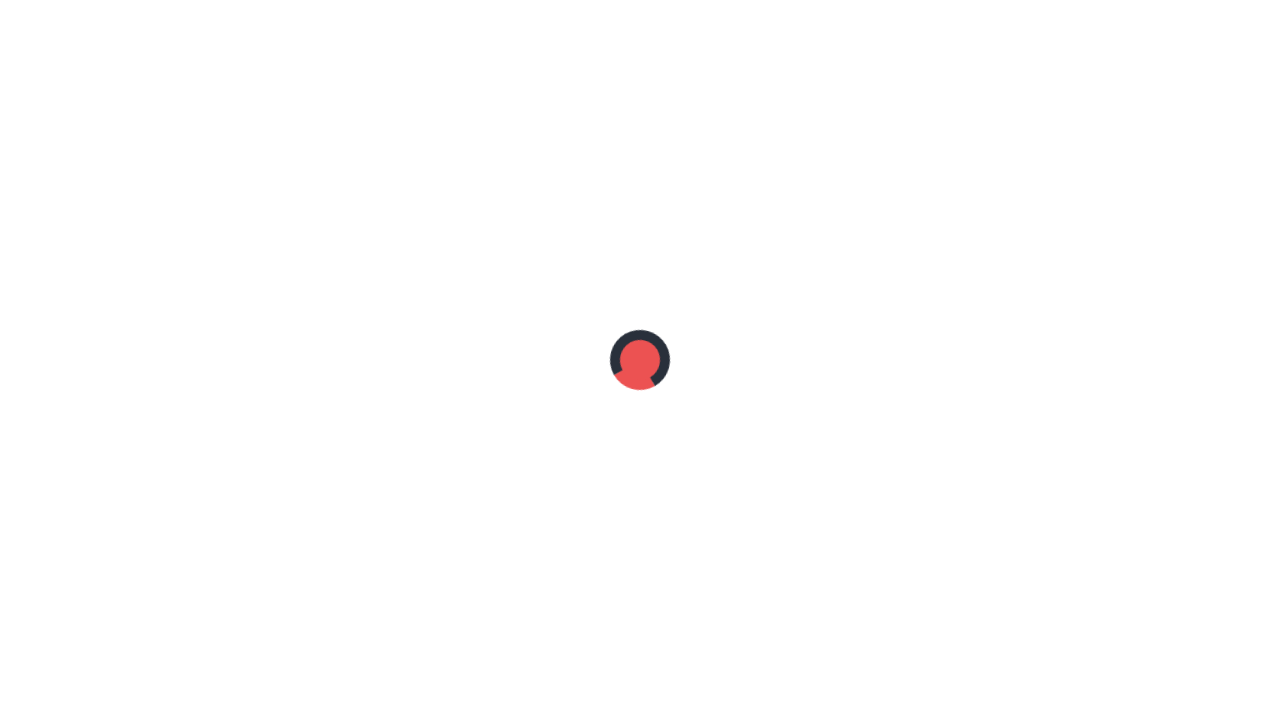

Extracted text content from popup: Please email us at mentor@rahulshettyacademy.com with below template to receive response 
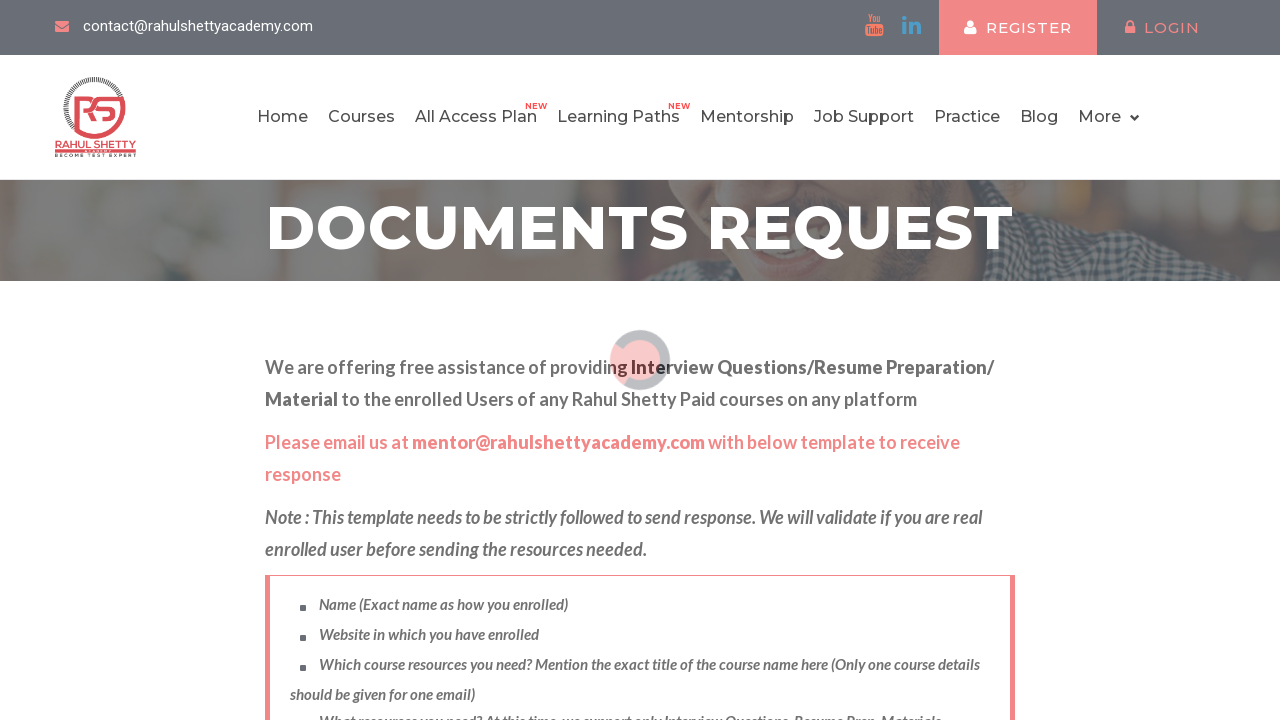

Parsed email address from popup text: mentor@rahulshettyacademy.com
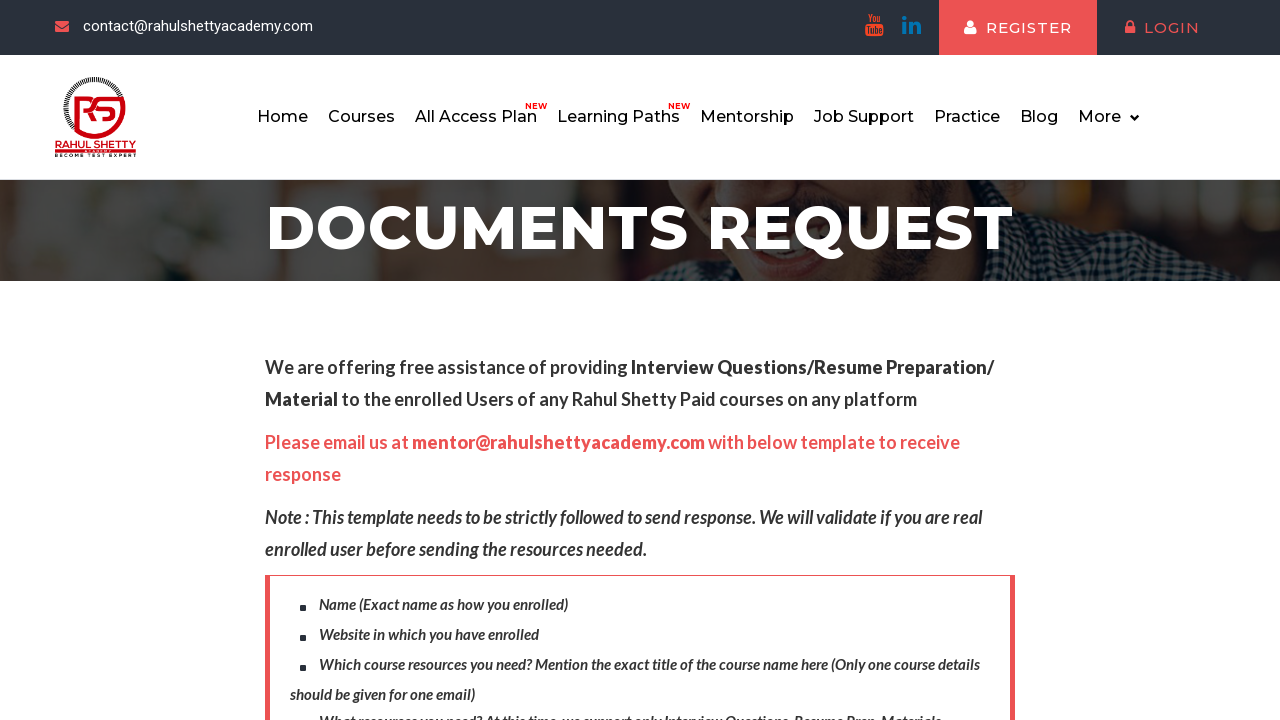

Email address verified successfully
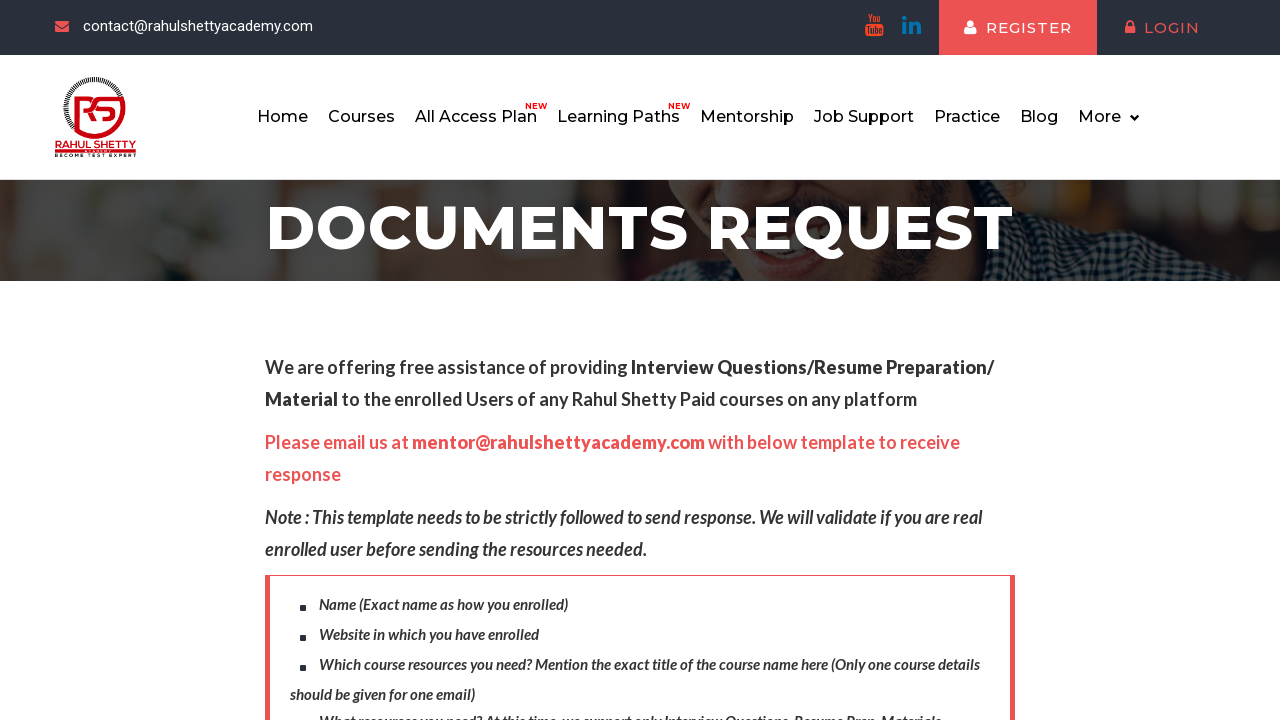

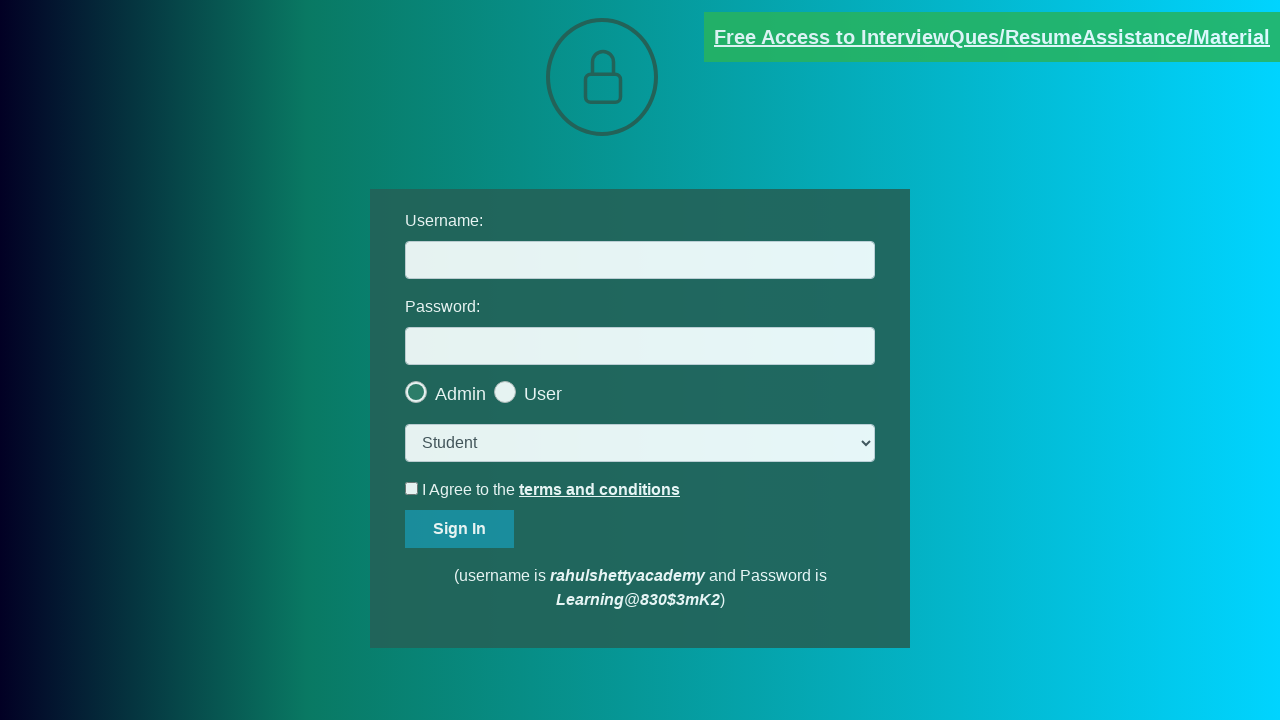